Tests drag and drop functionality on the jQuery UI droppable demo page by dragging an element and dropping it onto a target element within an iframe

Starting URL: https://jqueryui.com/droppable/

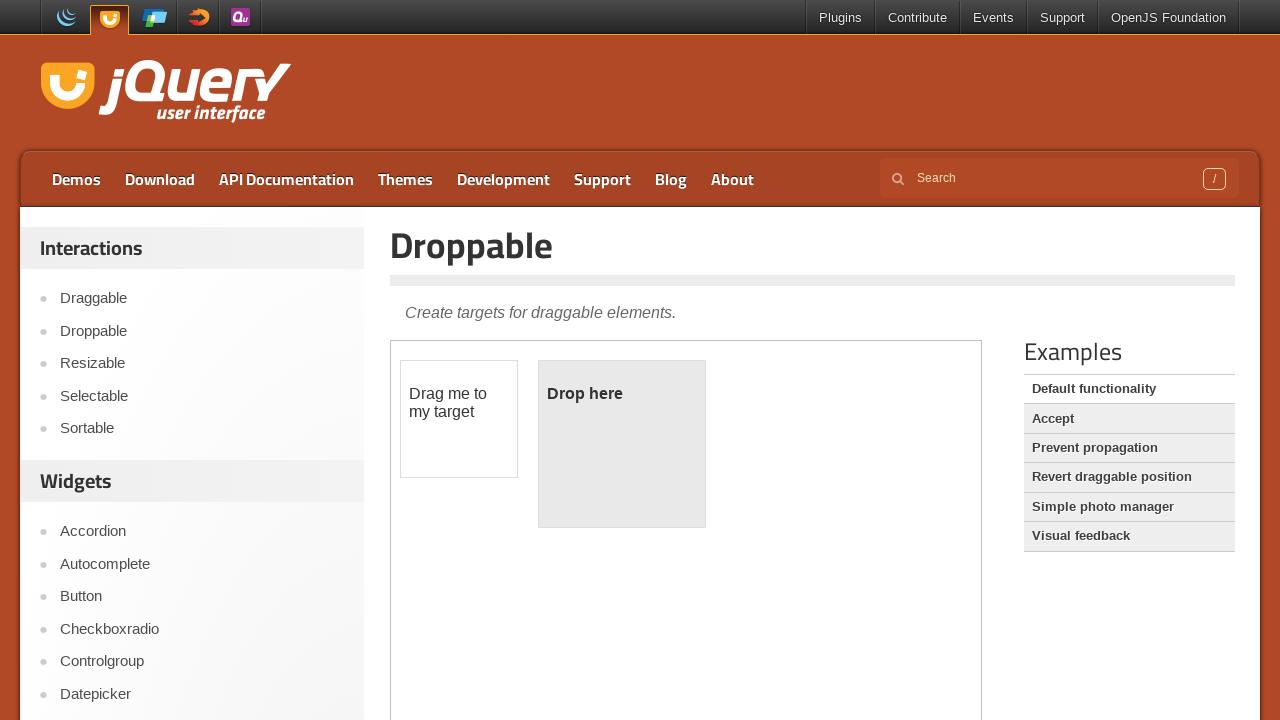

Navigated to jQuery UI droppable demo page
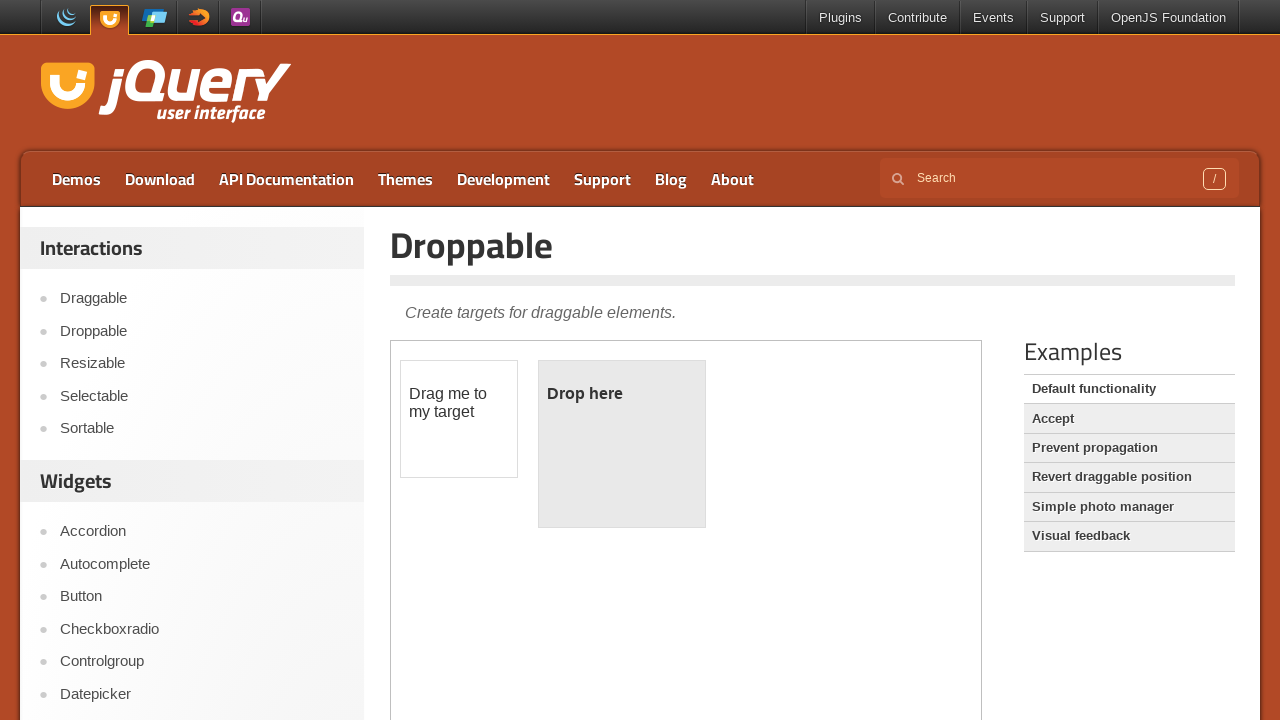

Located the demo iframe
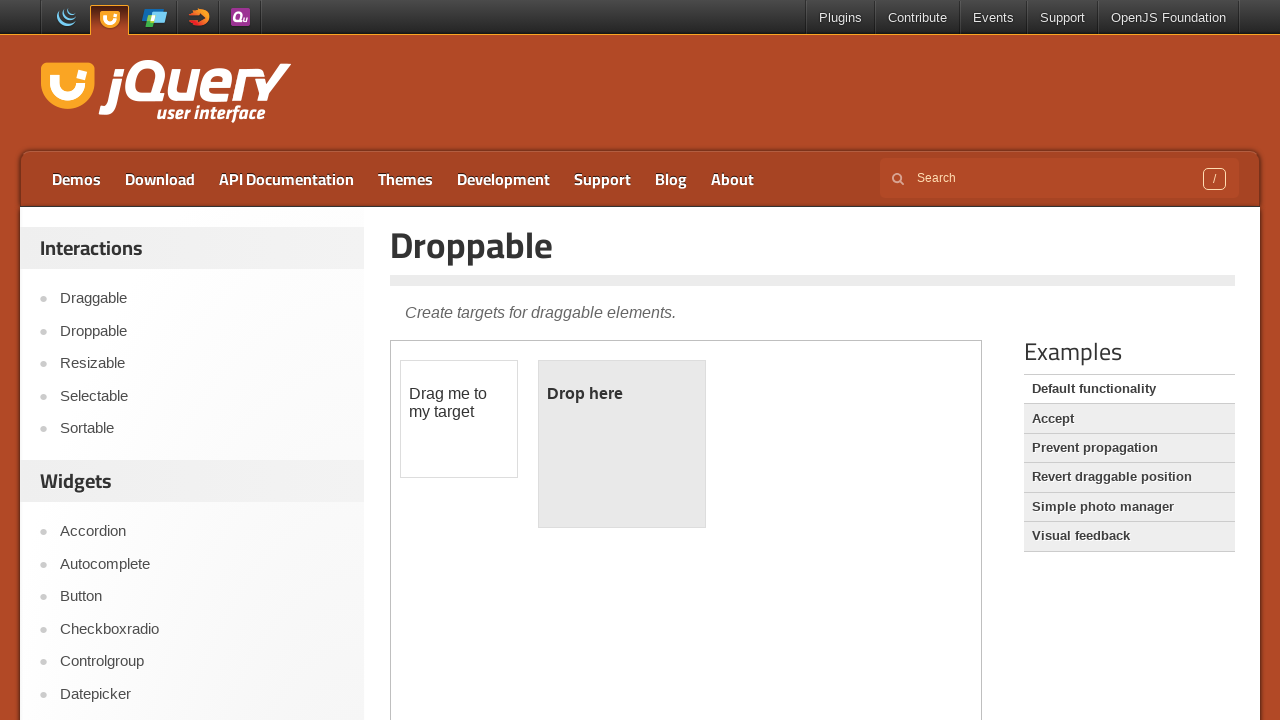

Located the draggable source element within iframe
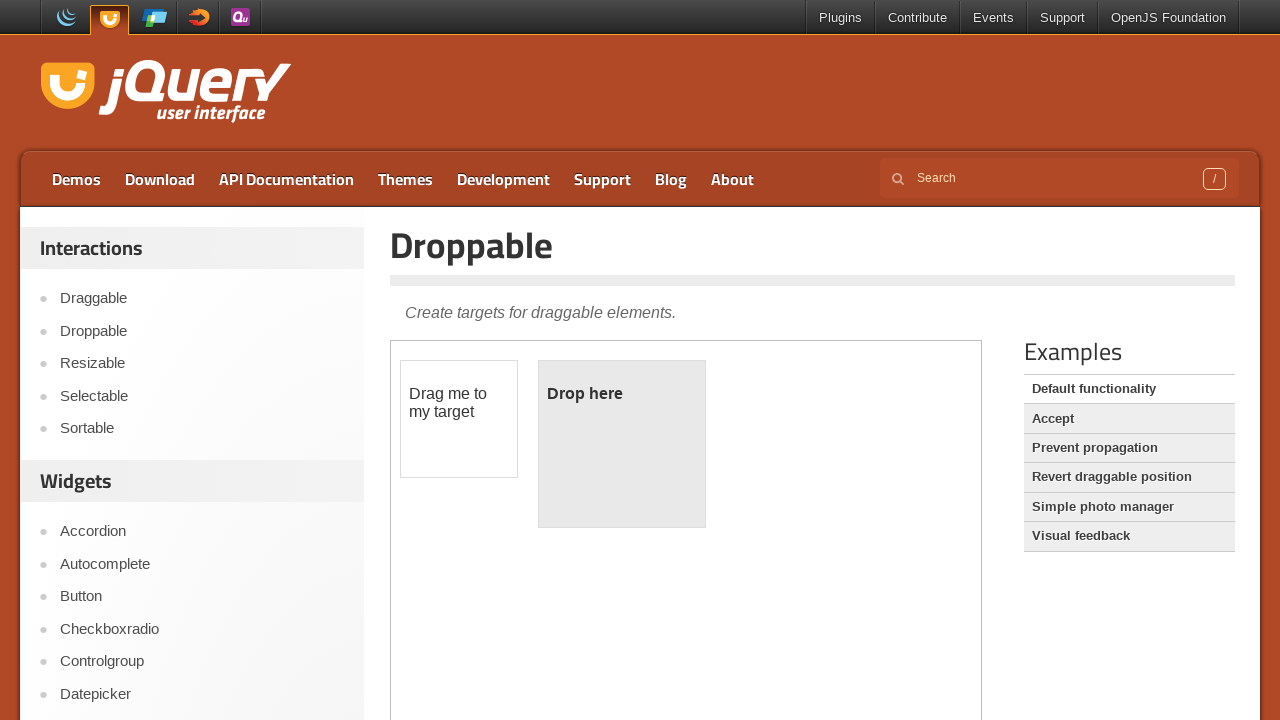

Located the droppable target element within iframe
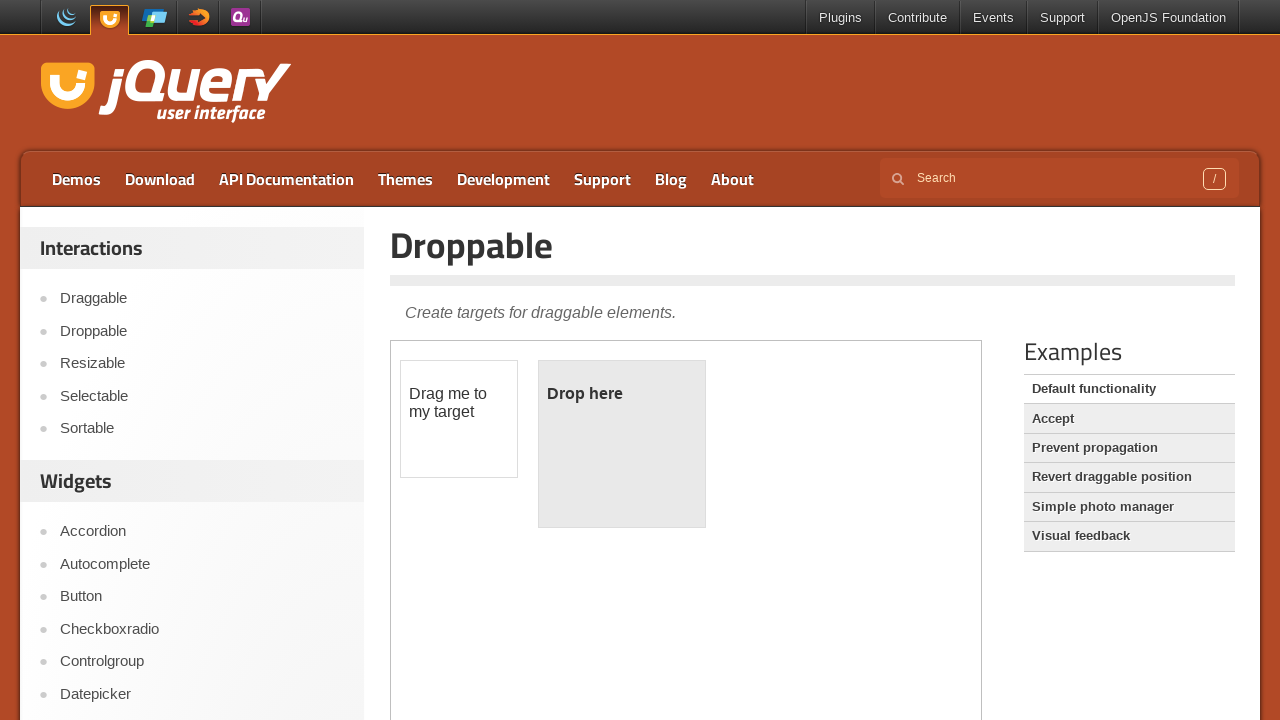

Dragged the draggable element and dropped it onto the droppable target at (622, 444)
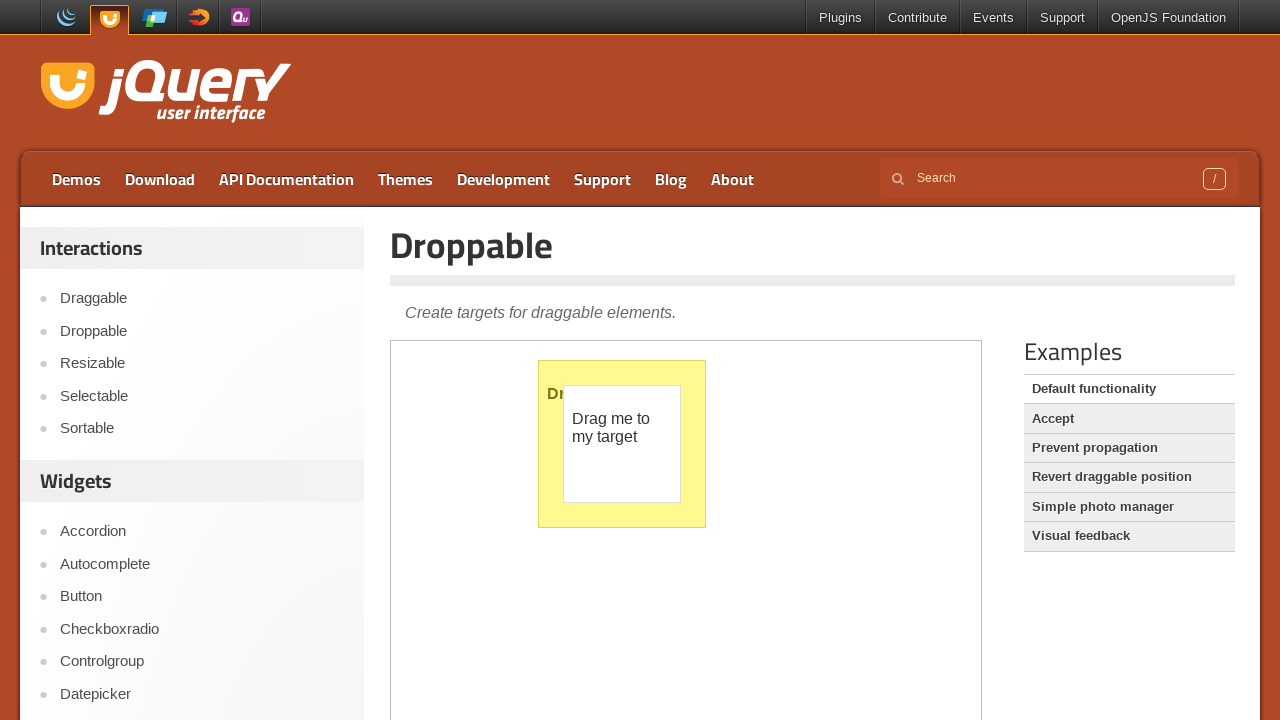

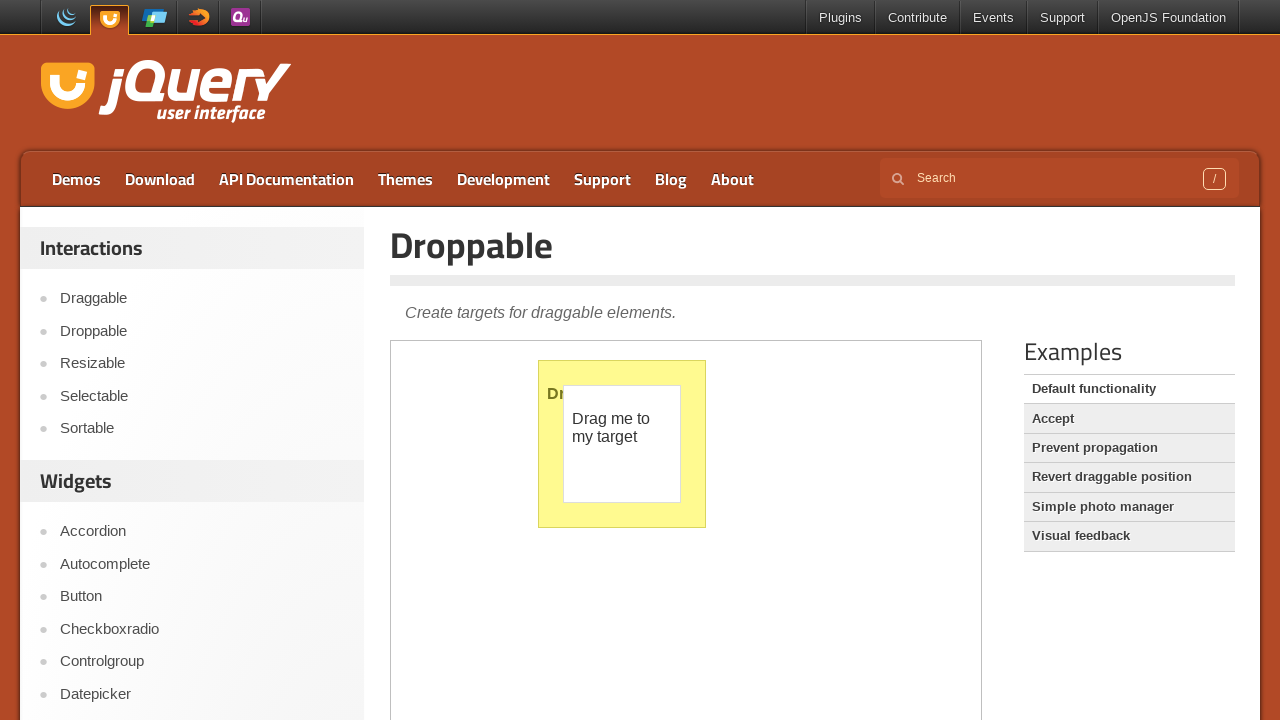